Navigates to a coffee machine status page and waits for it to fully load

Starting URL: https://kaffe.kosatupp.se/coffeemachine

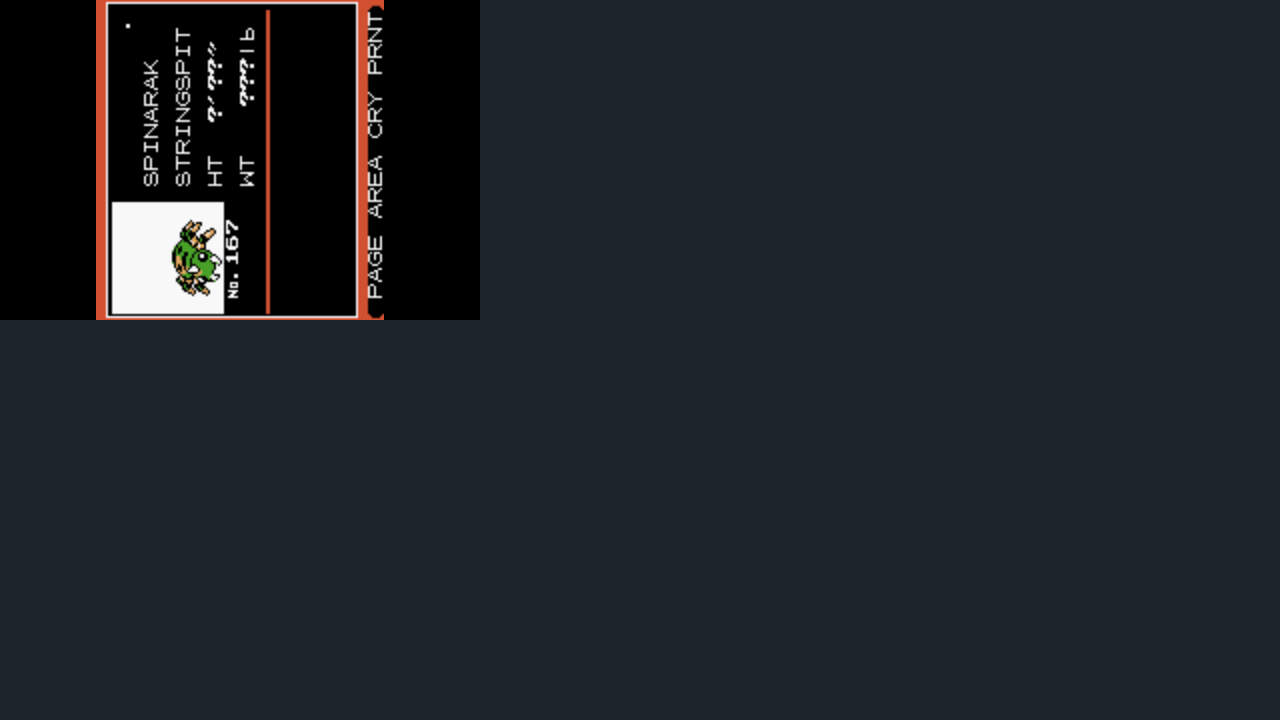

Navigated to coffee machine status page
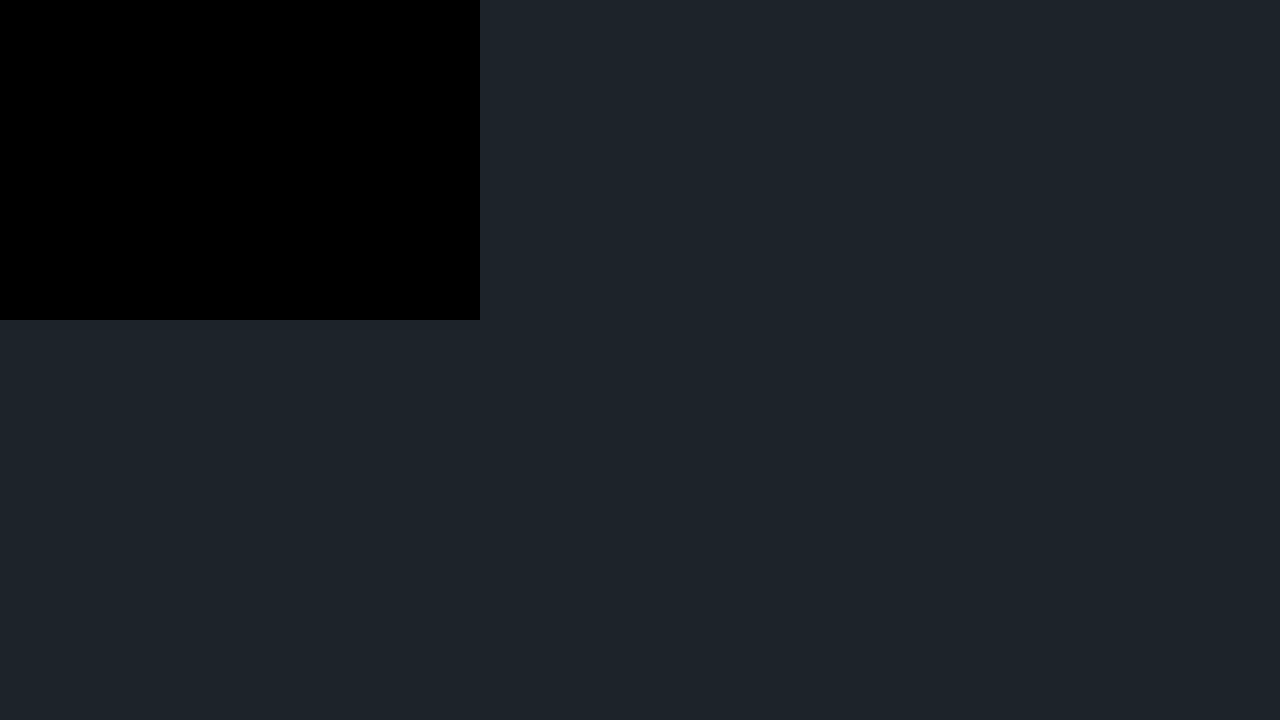

Waited for page to reach network idle state
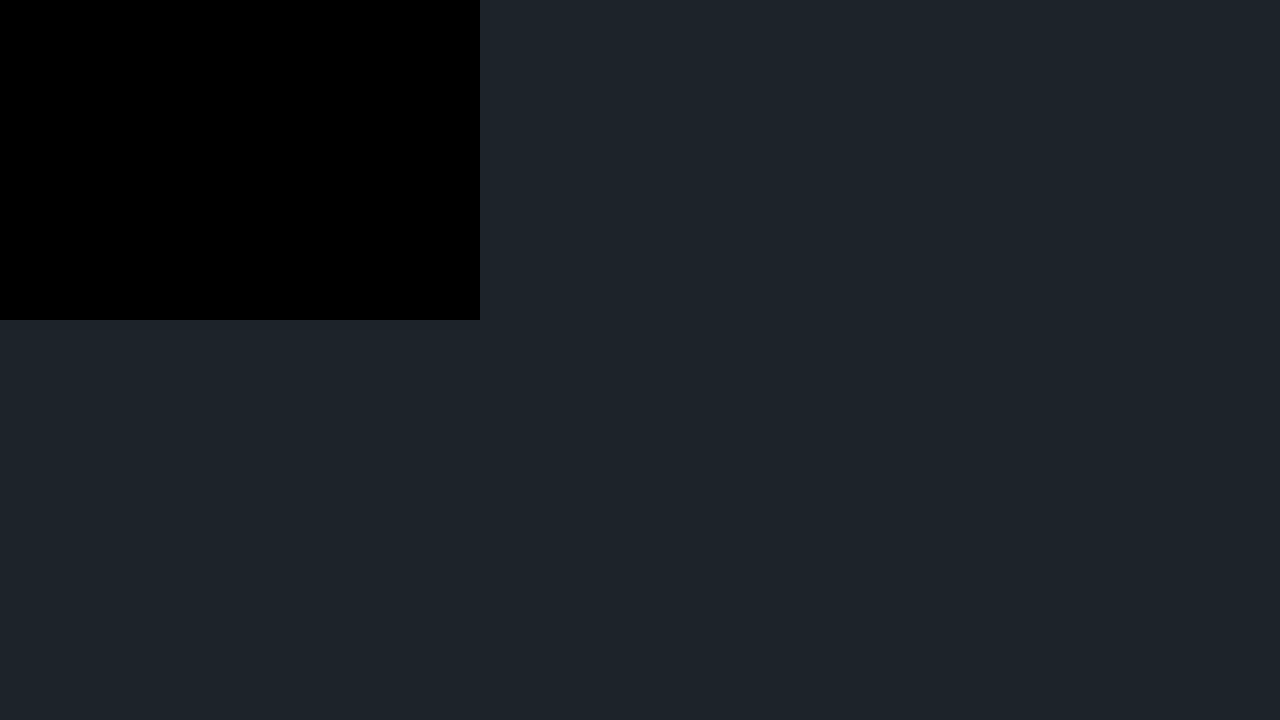

Waited 1 second to ensure all page elements are ready
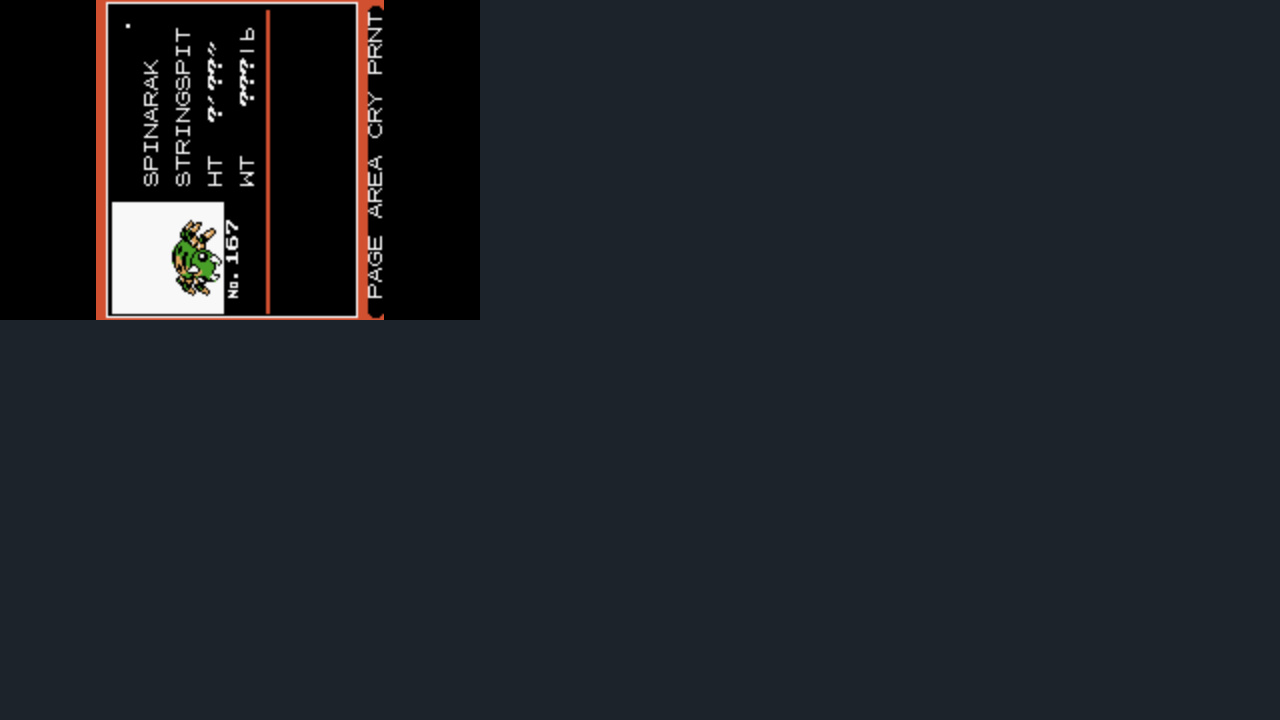

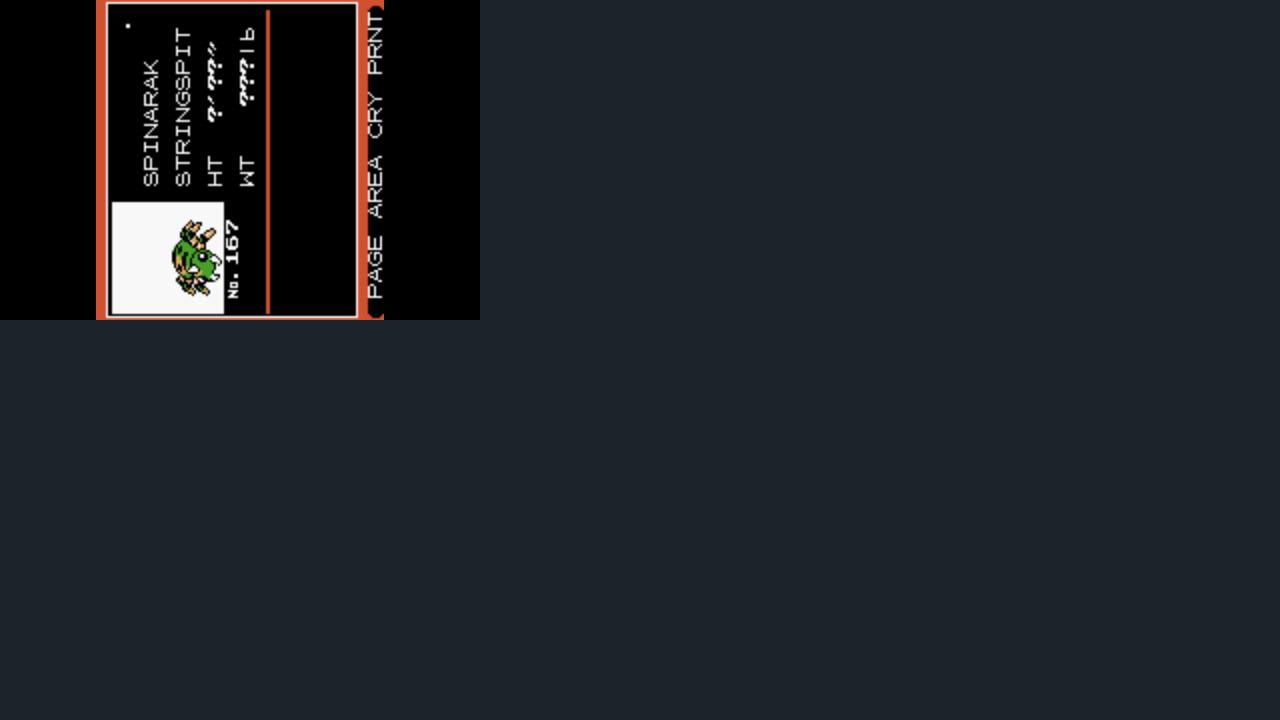